Tests the CYDEO button by clicking it and verifying its text content

Starting URL: https://practice.cydeo.com/abtest

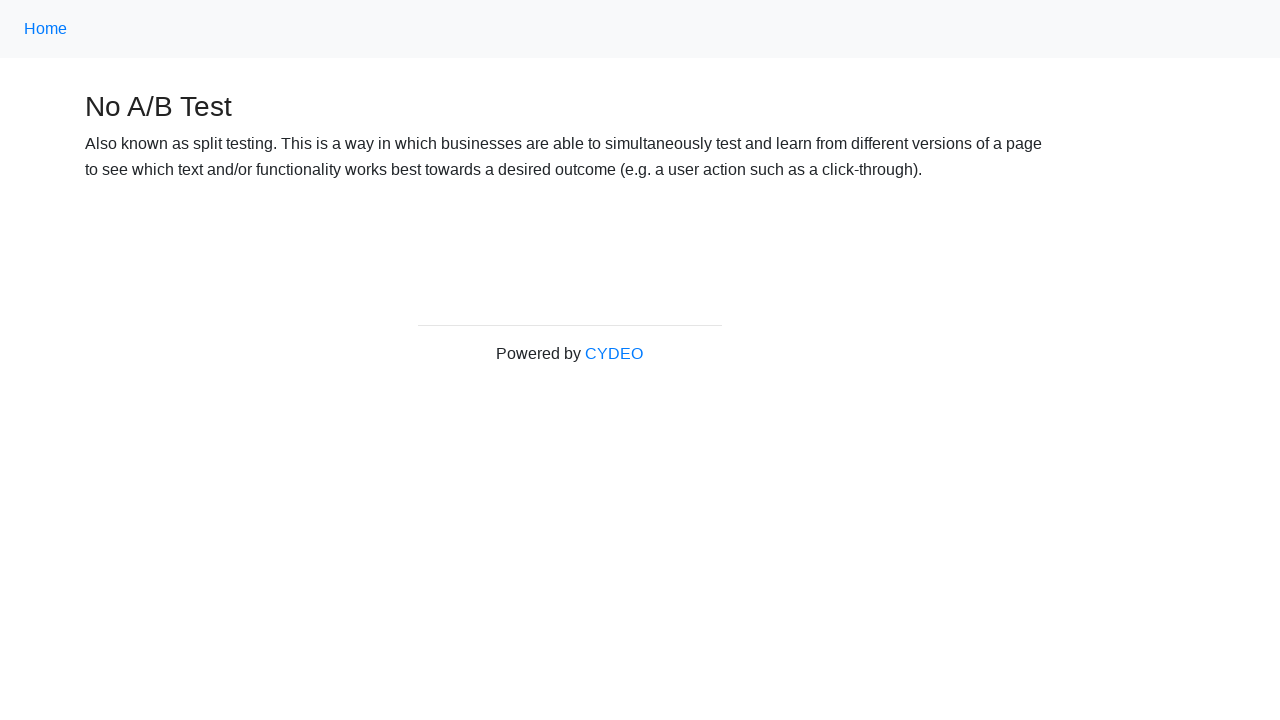

Located CYDEO button element with target='_blank'
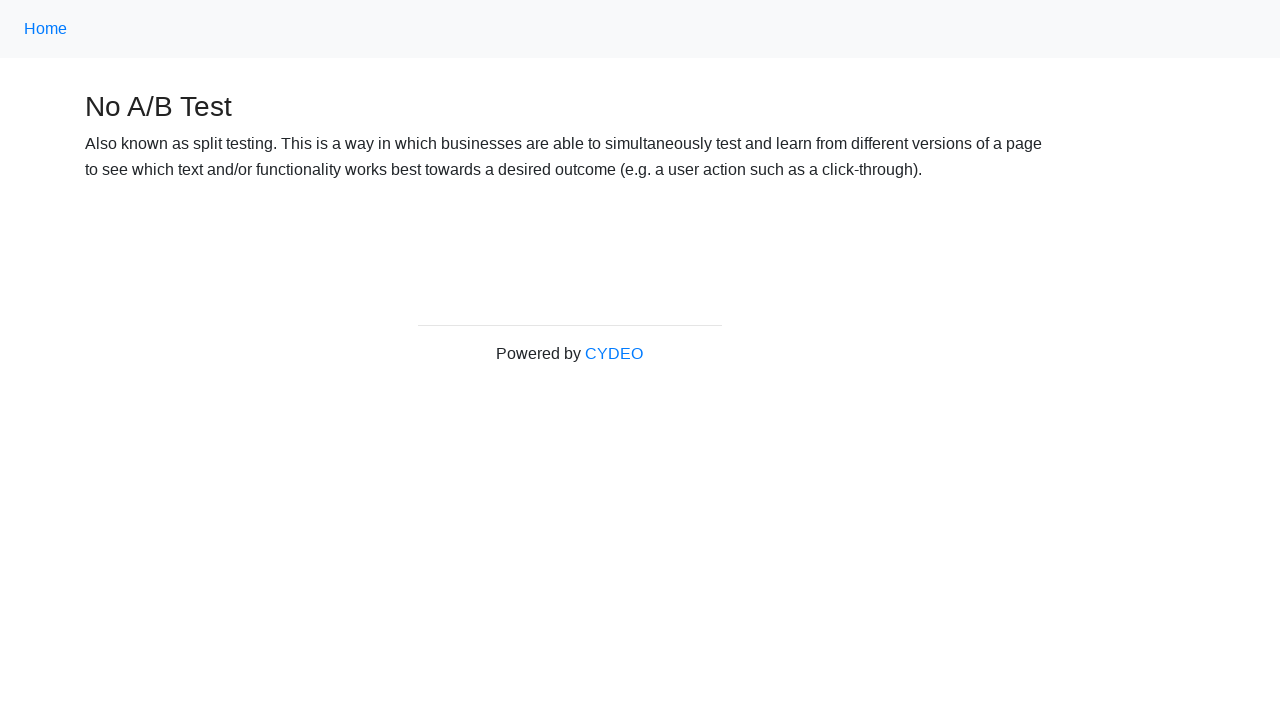

Clicked CYDEO button at (614, 354) on xpath=//a[@target='_blank']
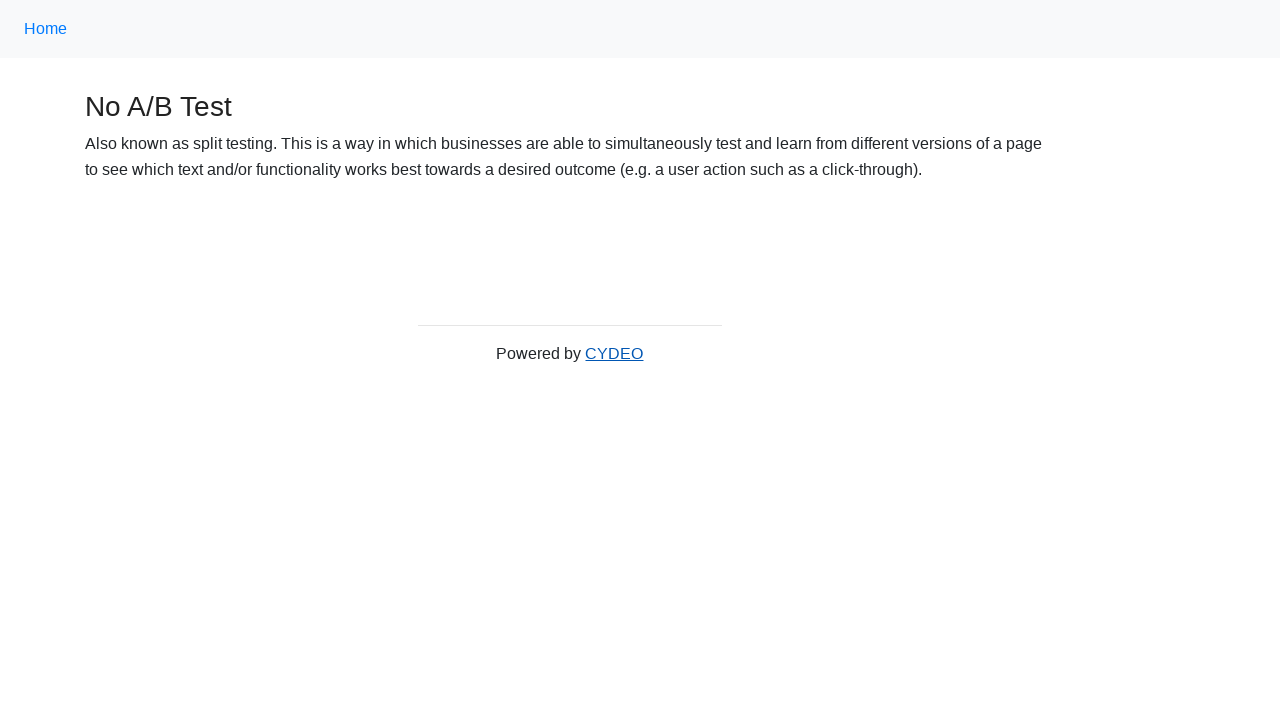

Verified CYDEO button is visible
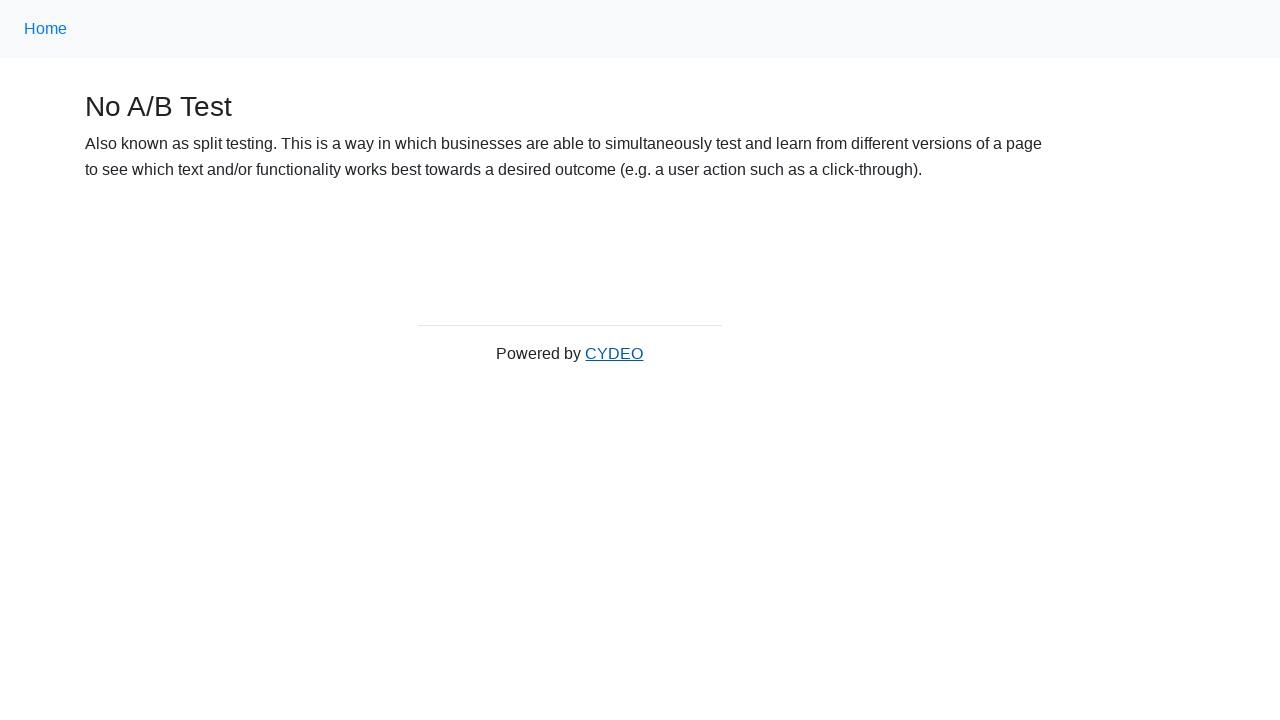

Retrieved text content from CYDEO button
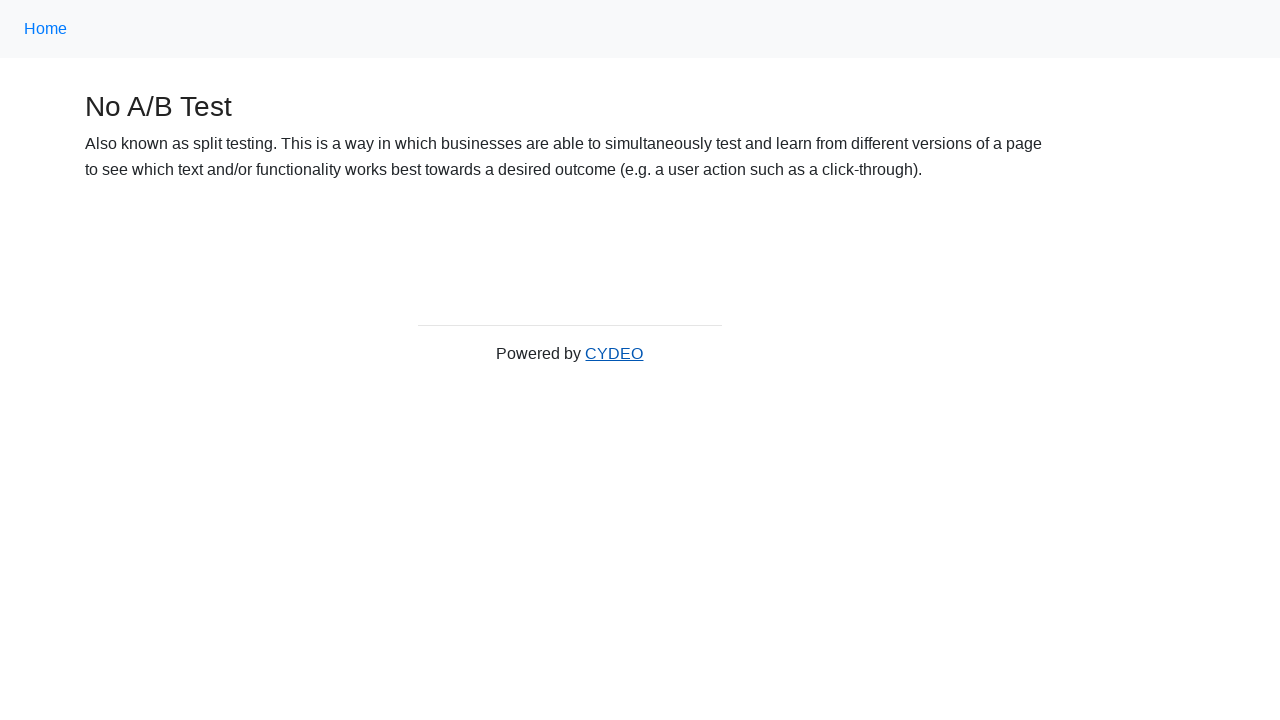

Verified button text equals 'CYDEO'
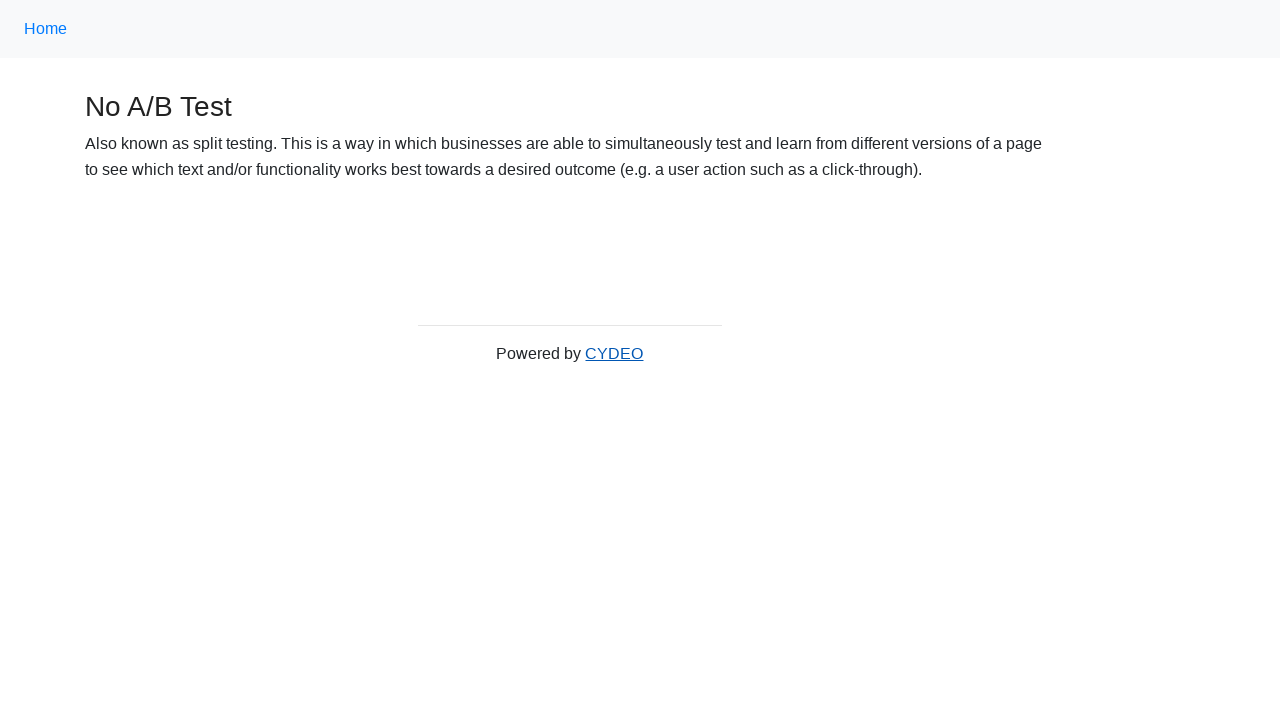

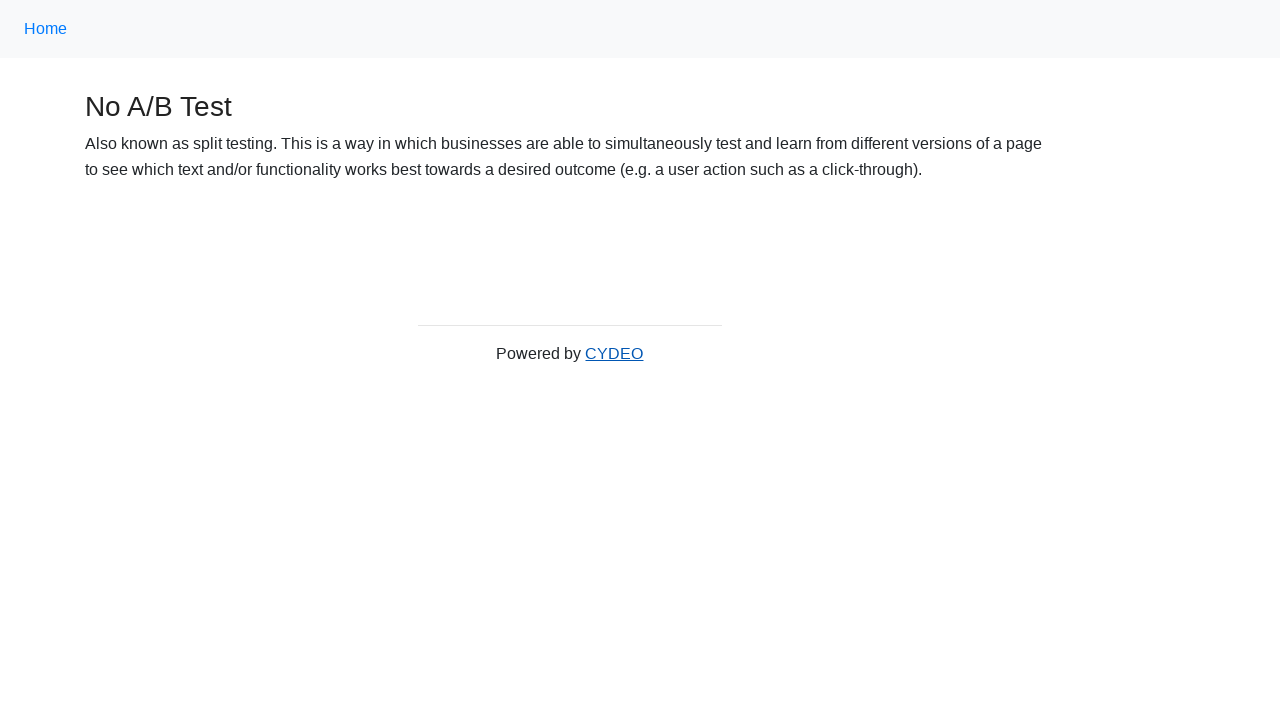